Searches for a specific product (MacBook Pro) on the DemoBlaze e-commerce site by browsing through product pages and clicking on the product when found

Starting URL: https://www.demoblaze.com/

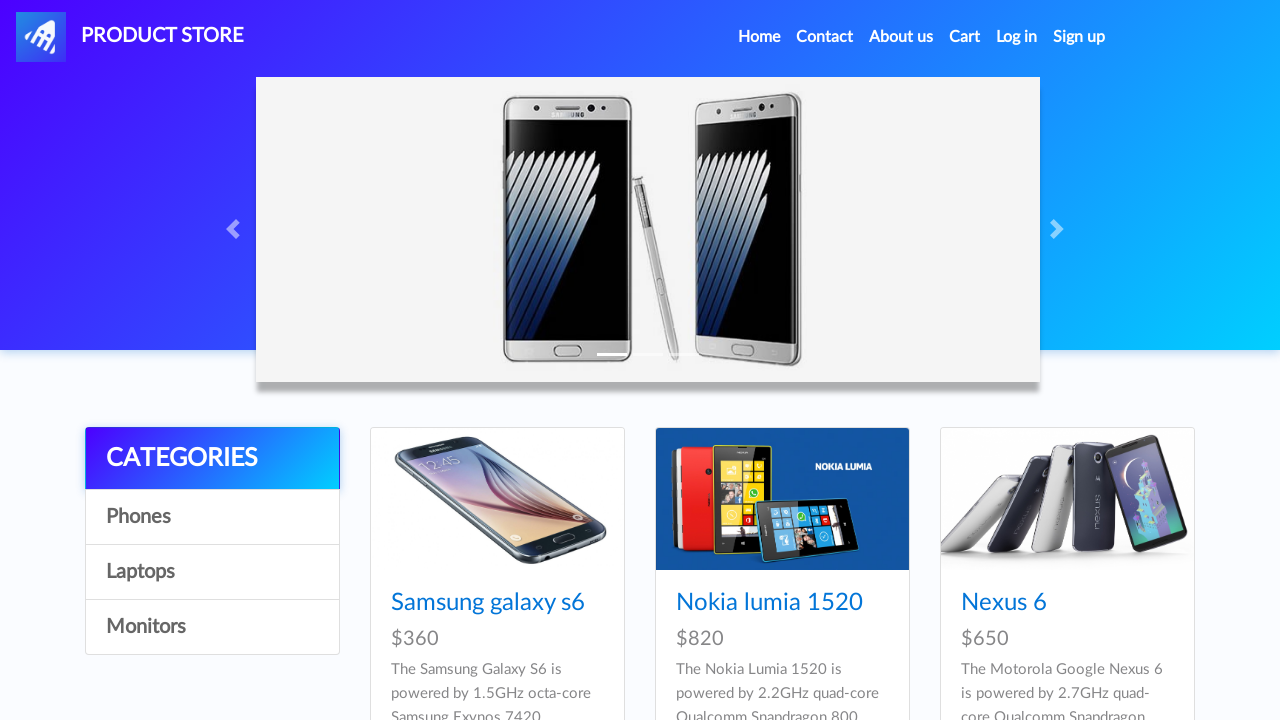

Waited for product list to load on current page
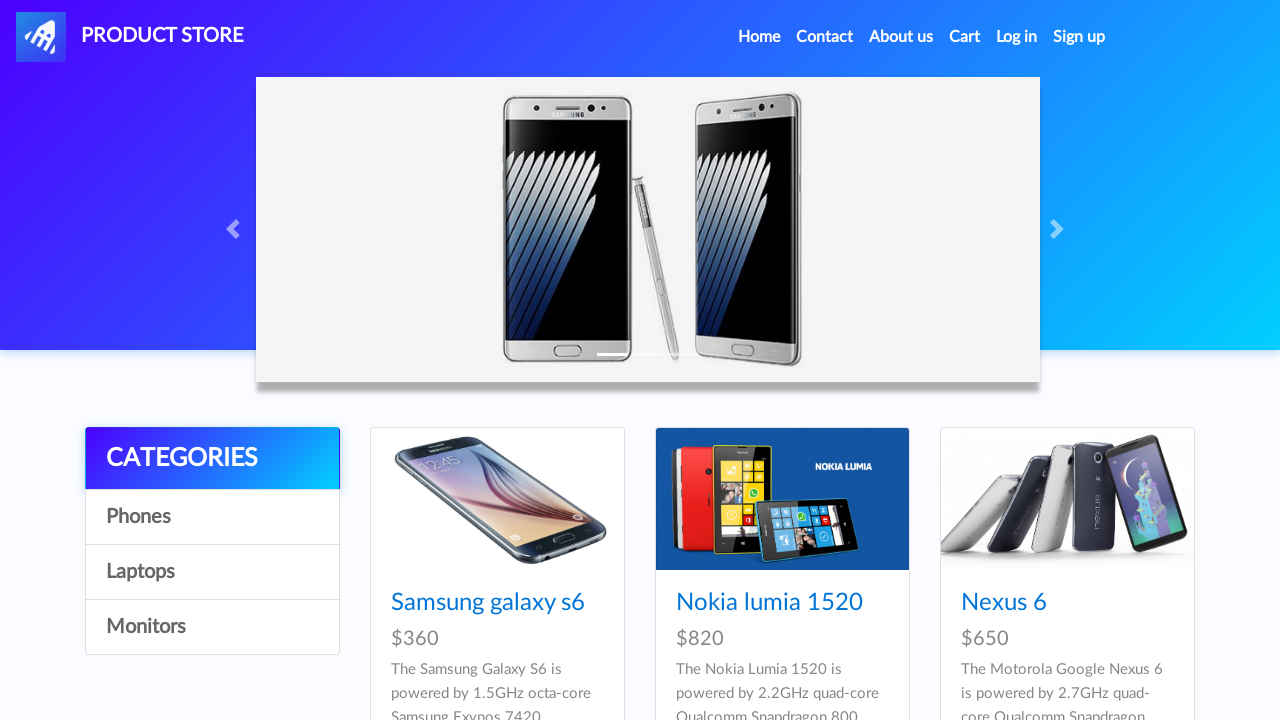

Retrieved all product links from current page
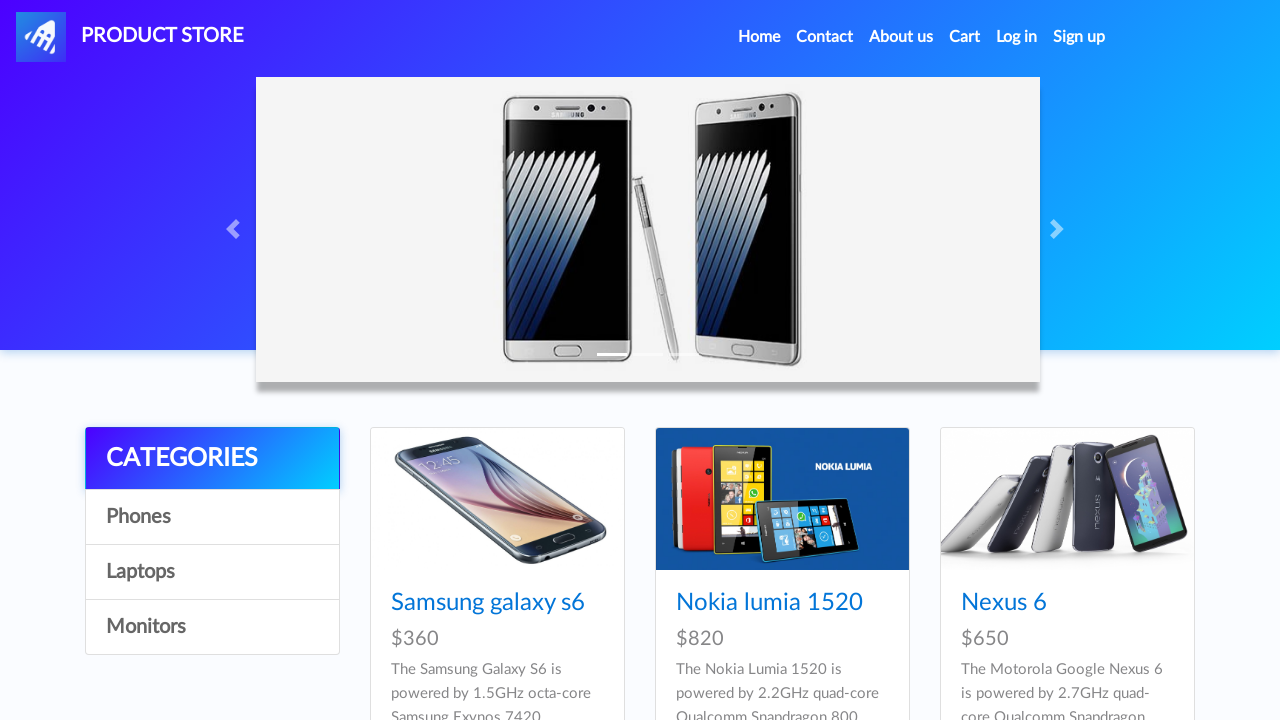

Clicked next page button to browse more products at (1166, 385) on #next2
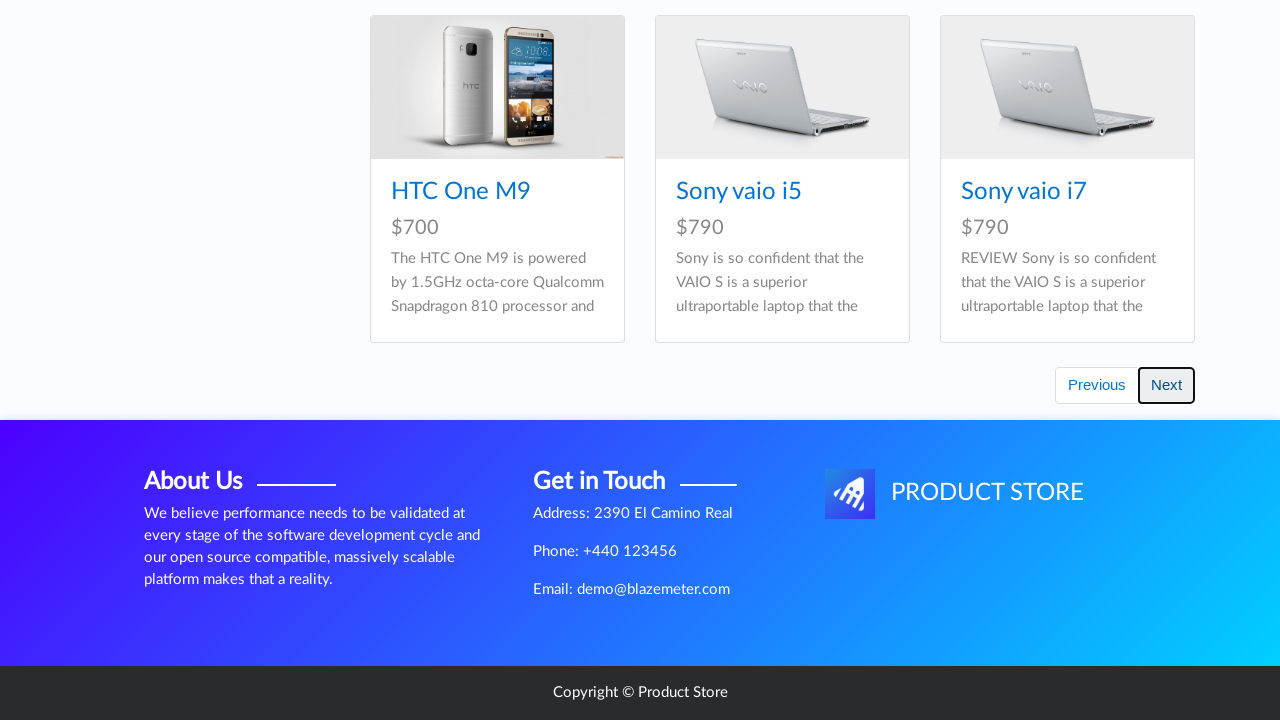

Waited for next page to load
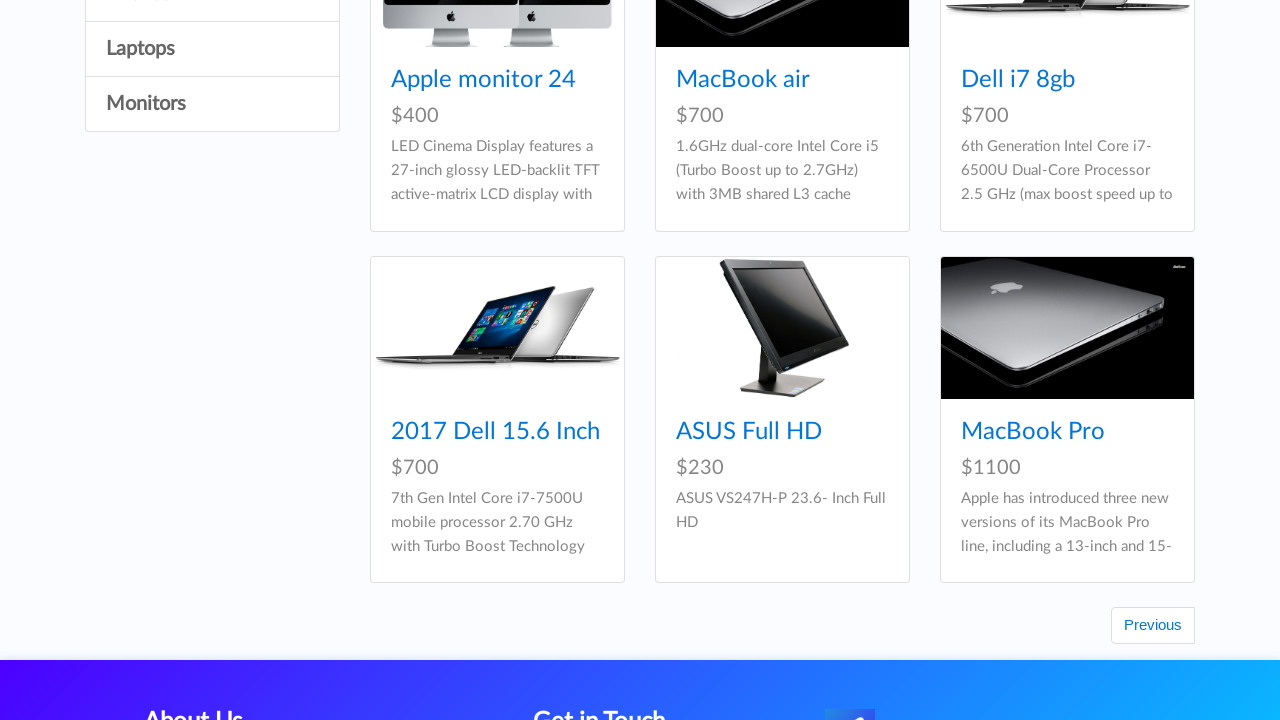

Waited for product list to load on current page
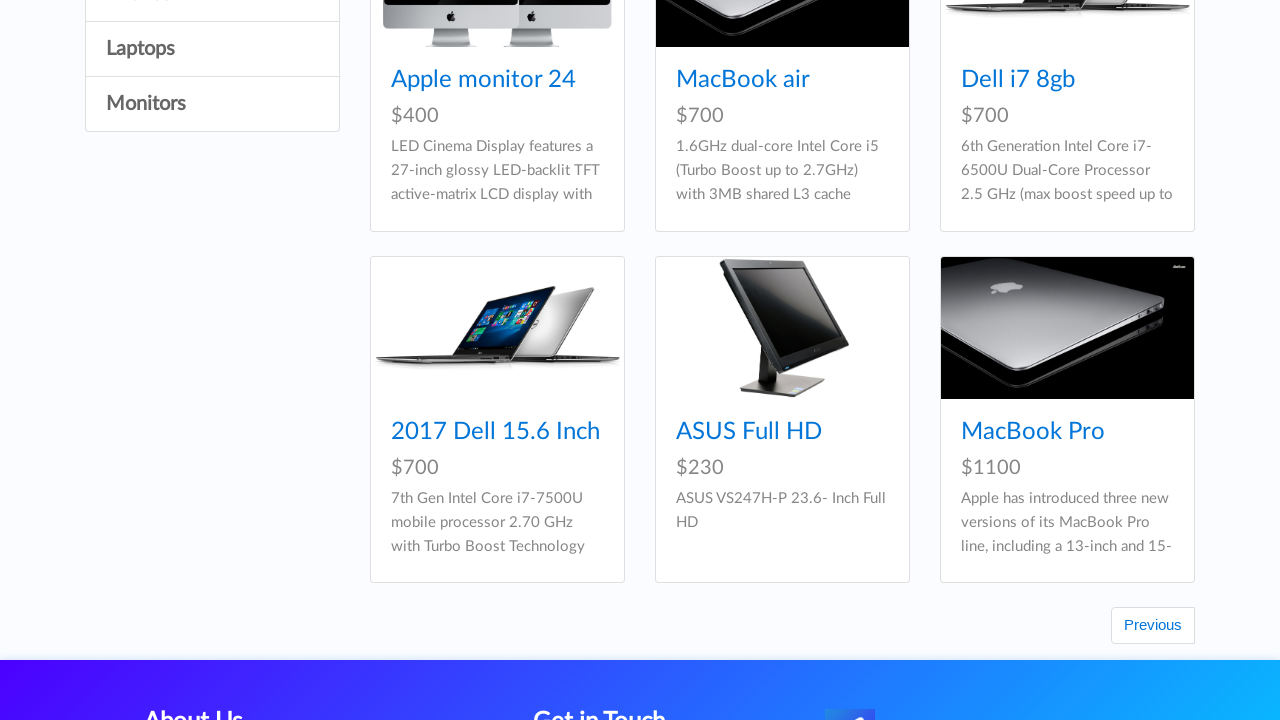

Retrieved all product links from current page
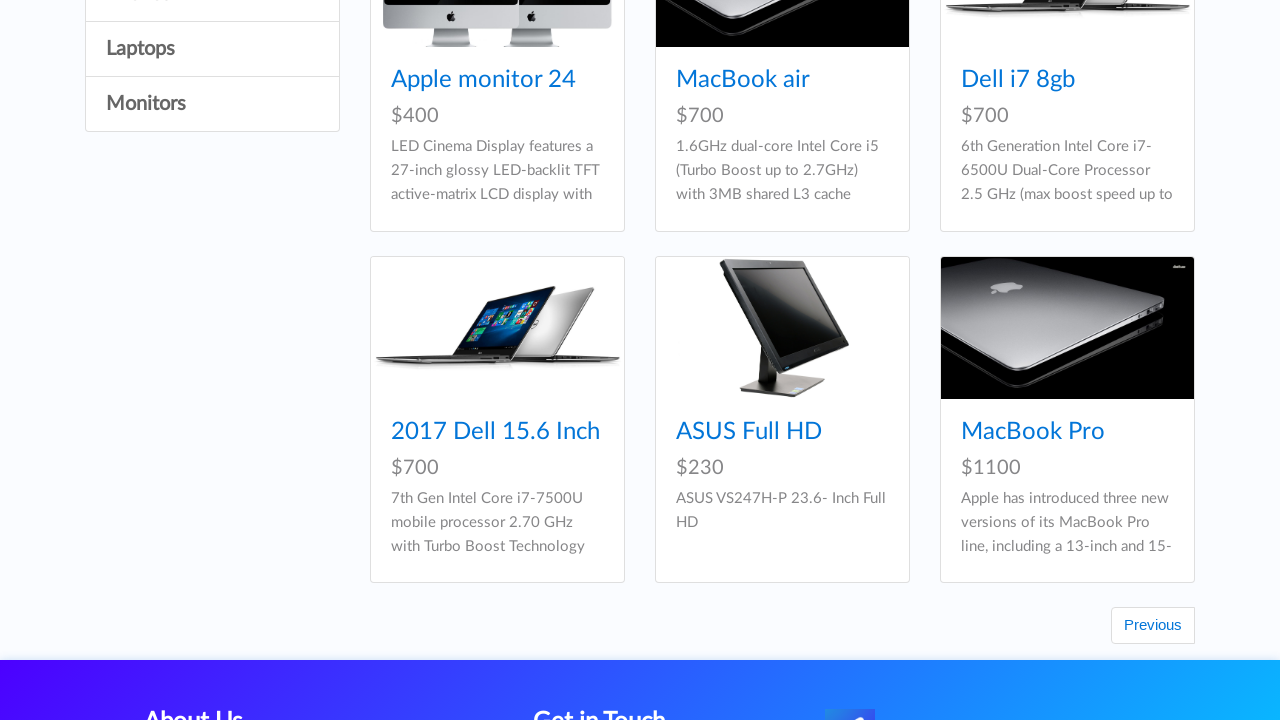

Found and clicked on MacBook Pro product at (1033, 432) on xpath=//div[@class='card-block']/h4/a >> nth=5
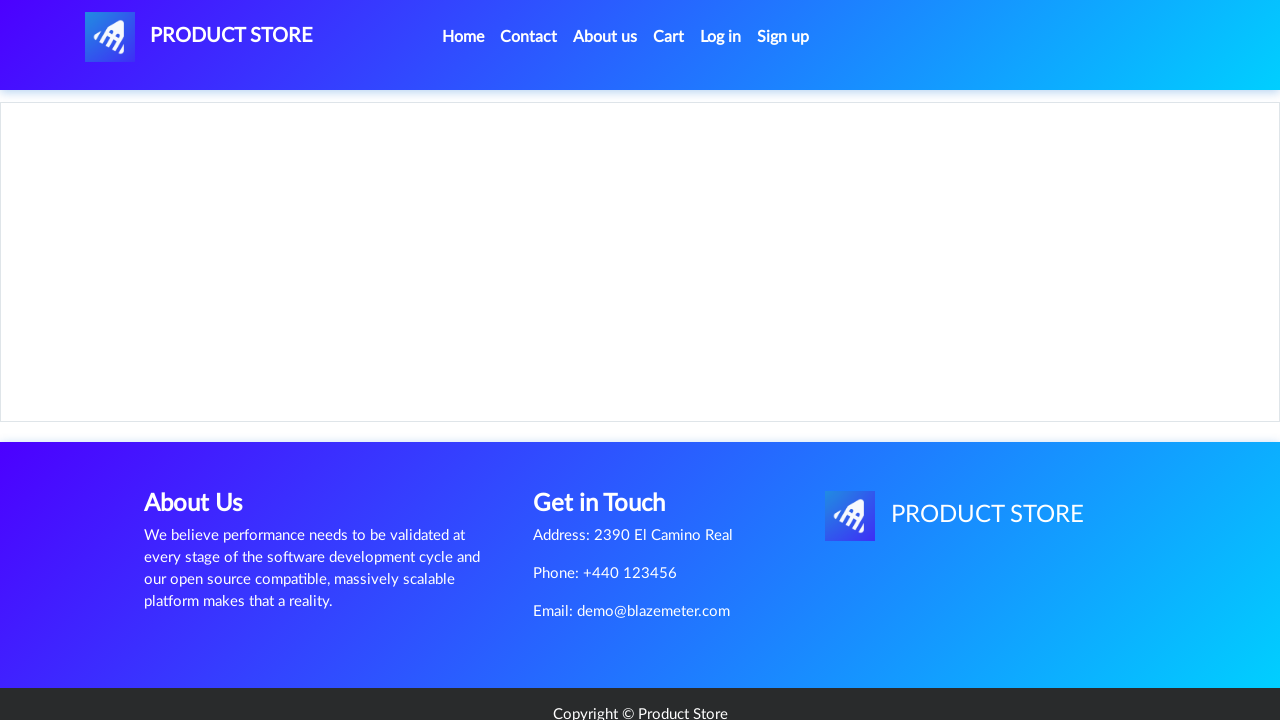

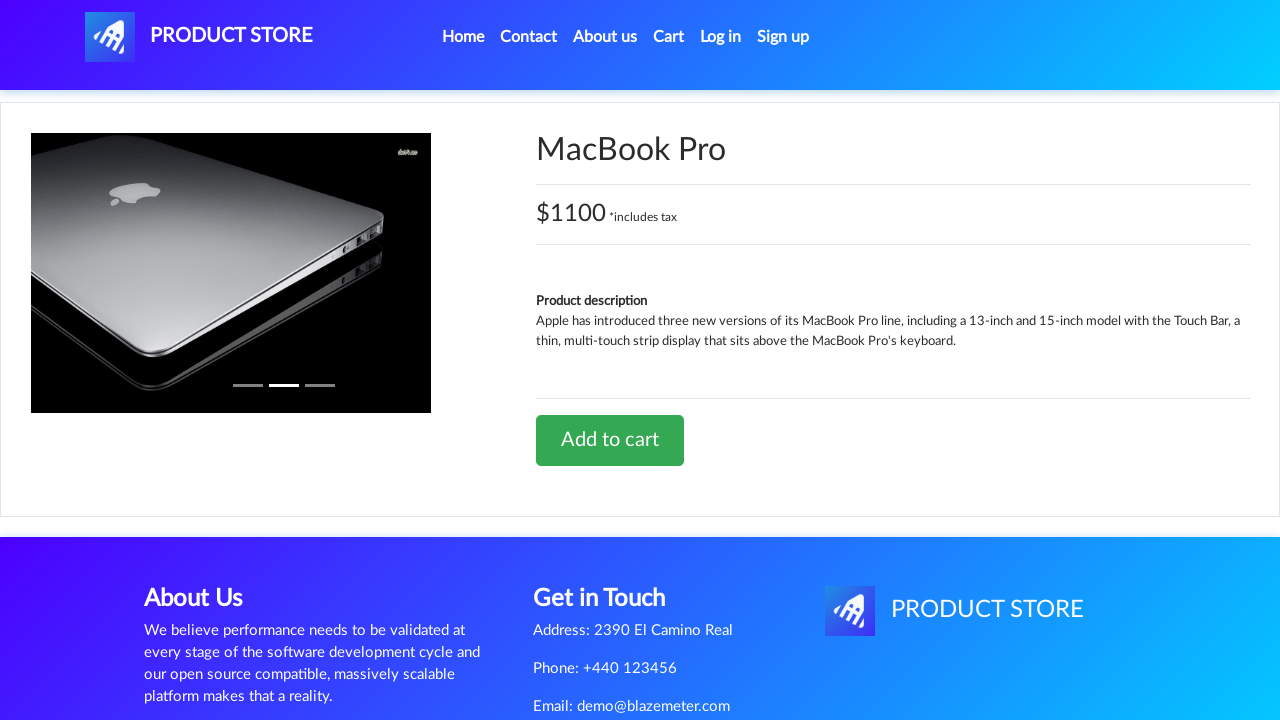